Tests JavaScript alert handling by clicking a button that triggers an alert and accepting it

Starting URL: https://omayo.blogspot.com/

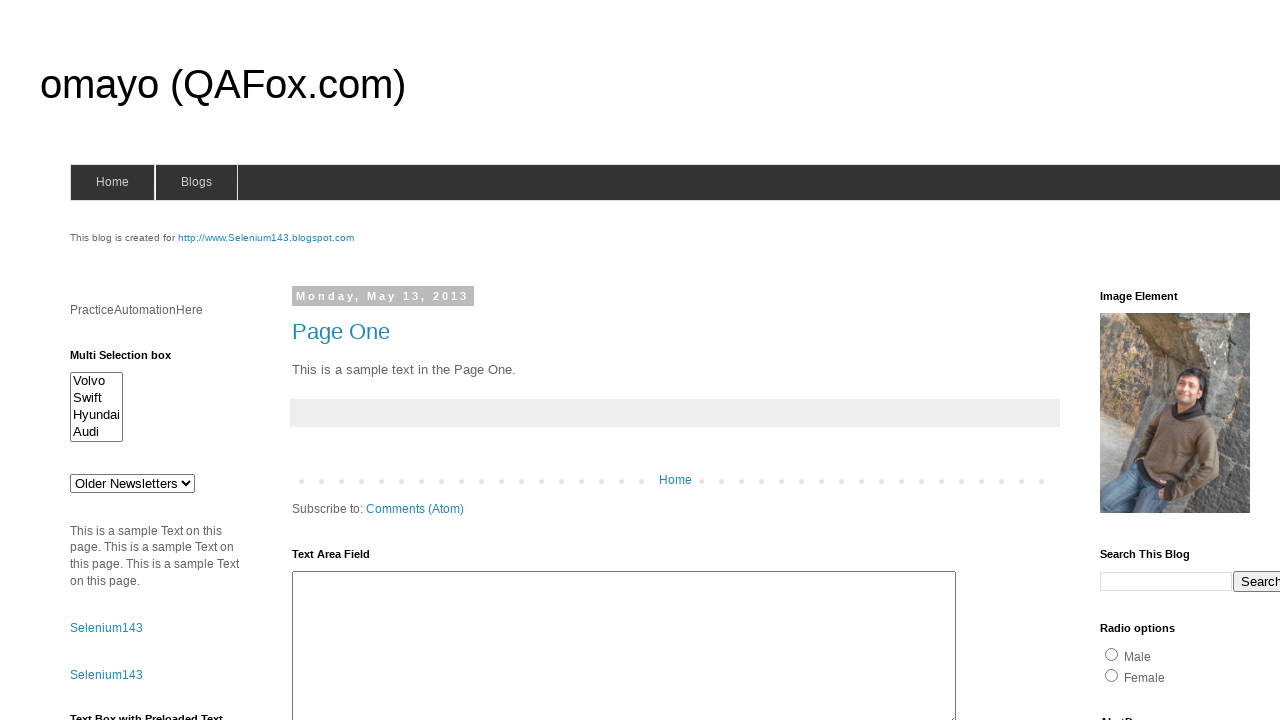

Clicked button to trigger JavaScript alert at (1154, 361) on input#alert1
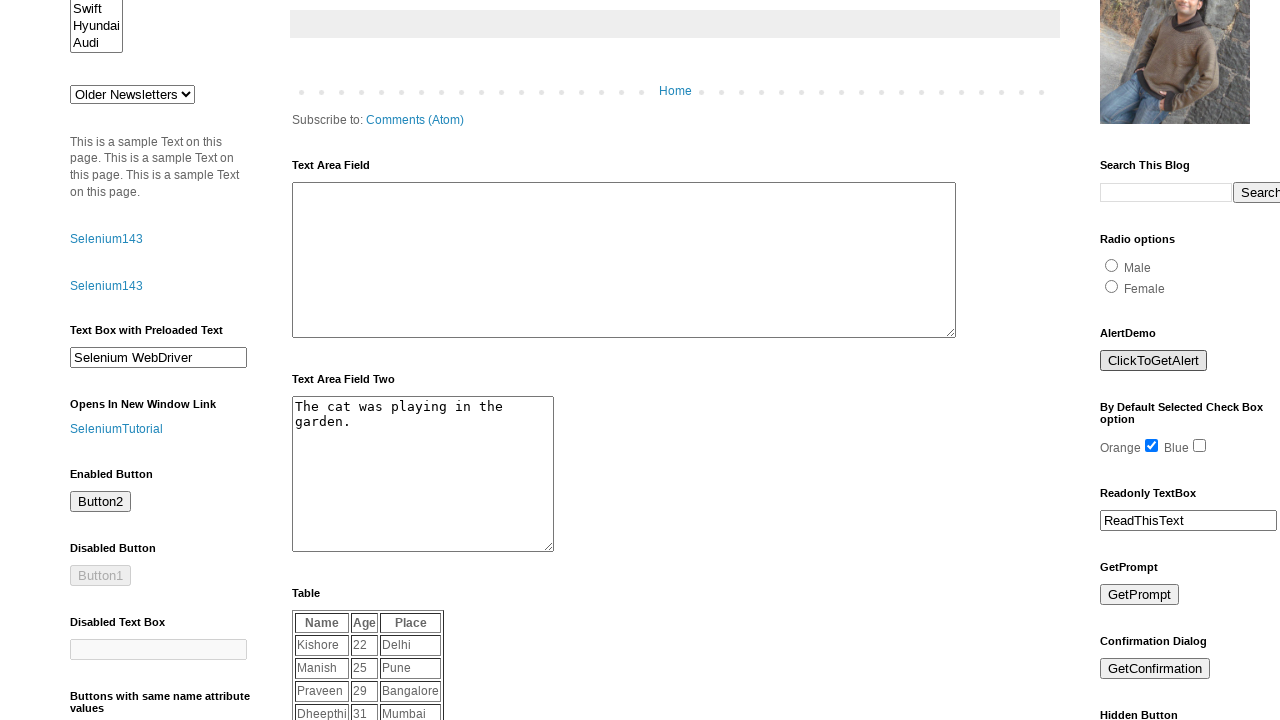

Set up dialog handler to accept alerts
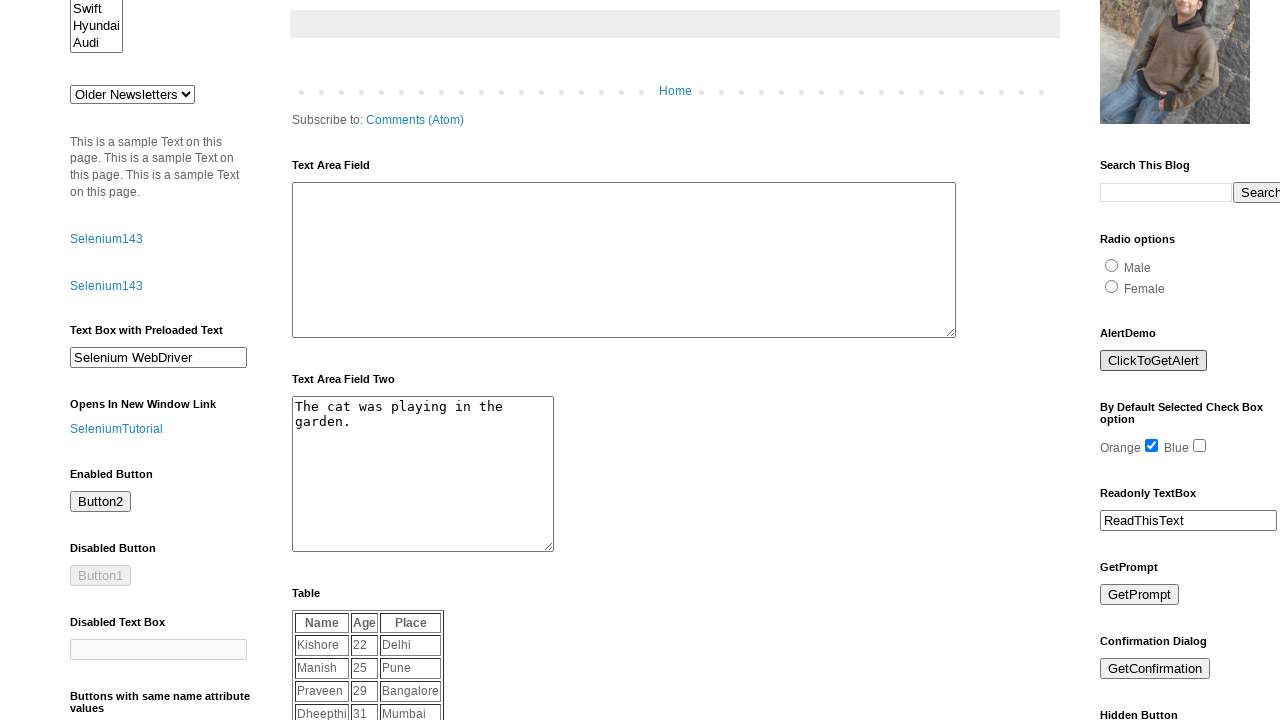

Configured dialog handler function to print and accept alert message
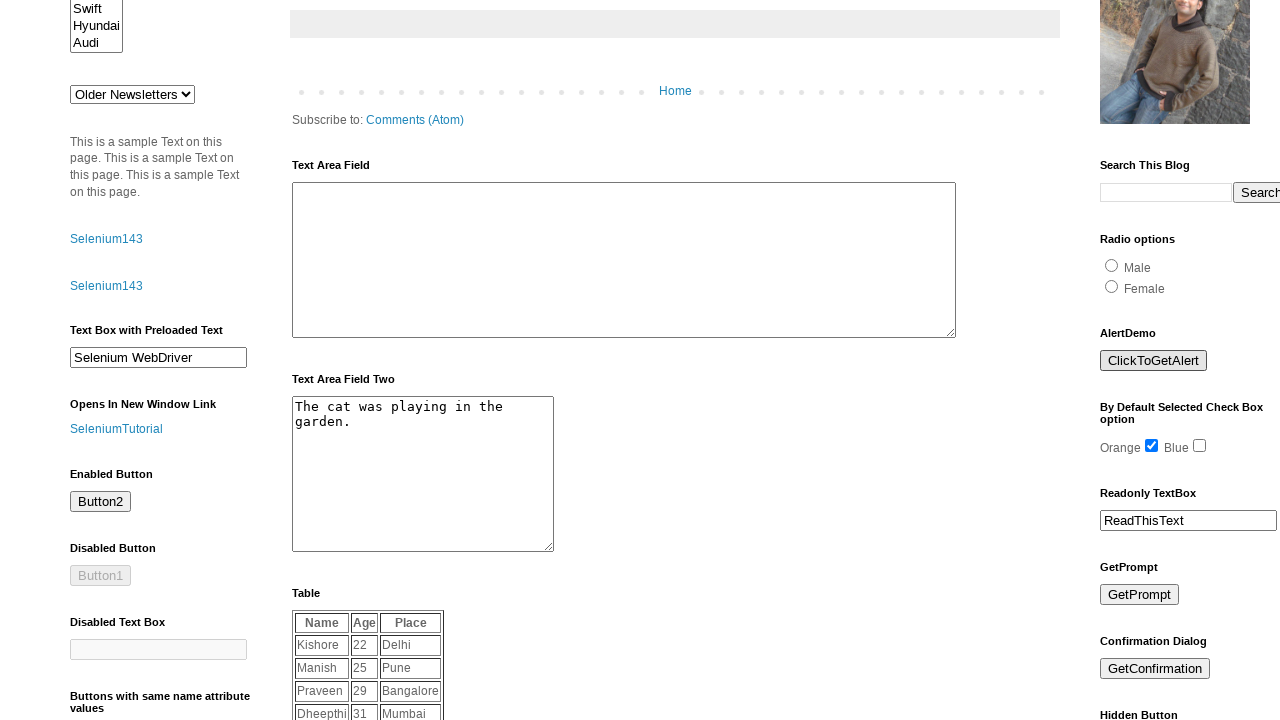

Clicked alert button again and accepted the JavaScript alert dialog at (1154, 361) on input#alert1
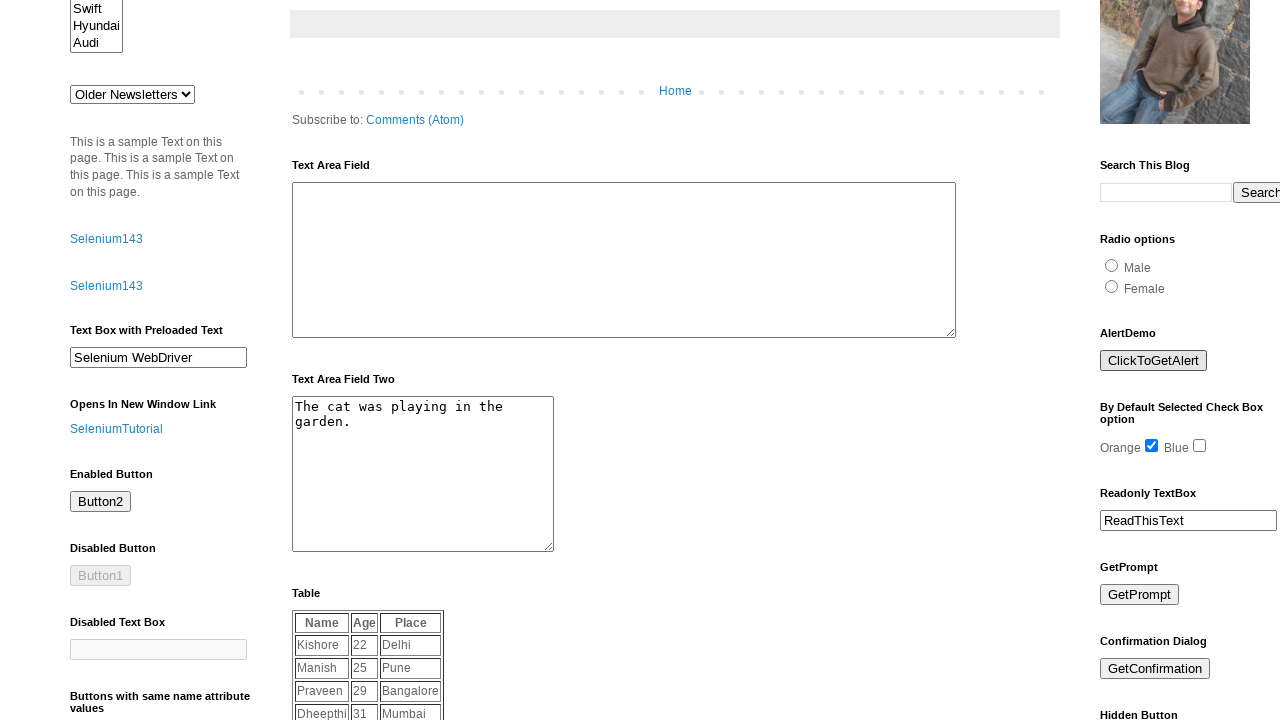

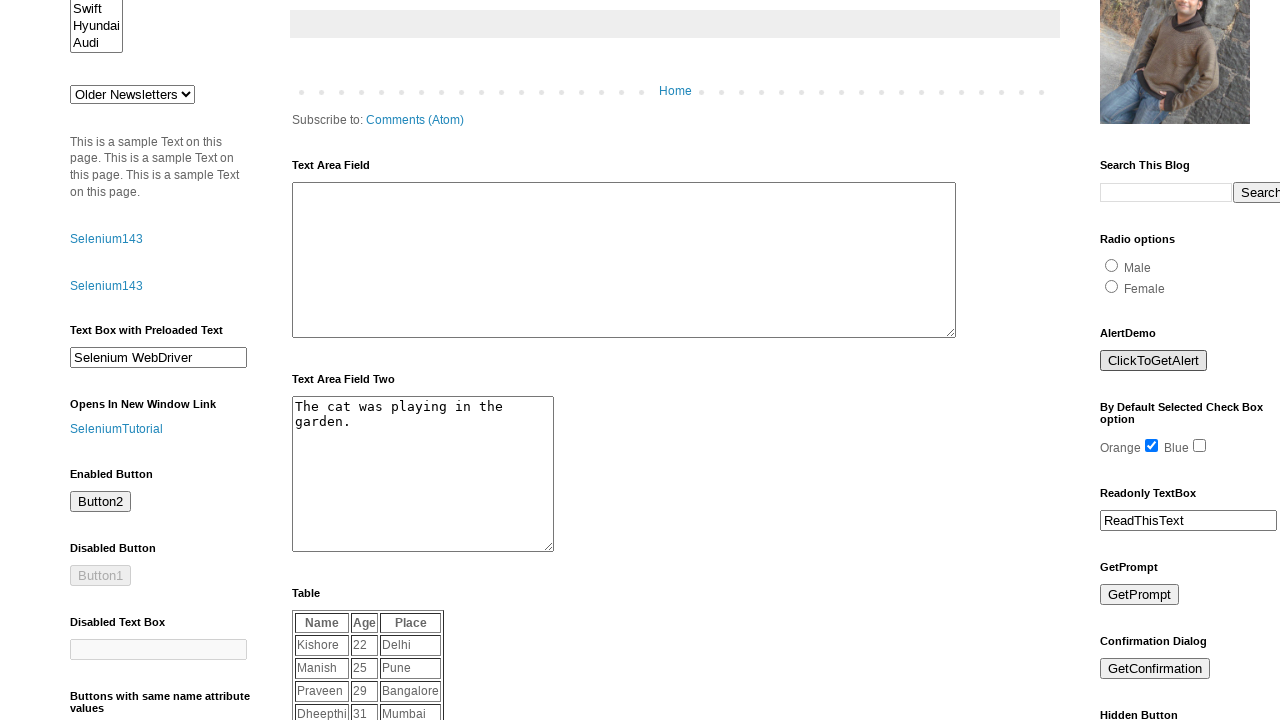